Tests radio button selection by clicking the Impressive radio button option

Starting URL: https://demoqa.com/radio-button

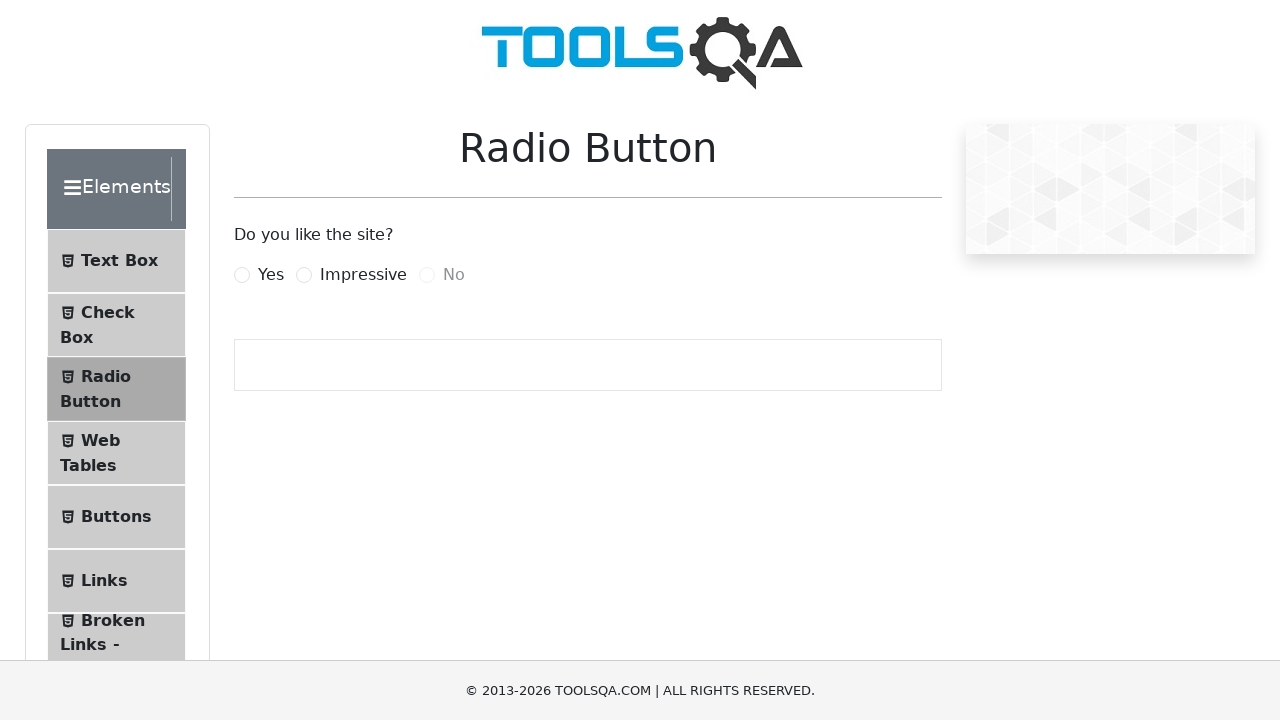

Navigated to radio button test page
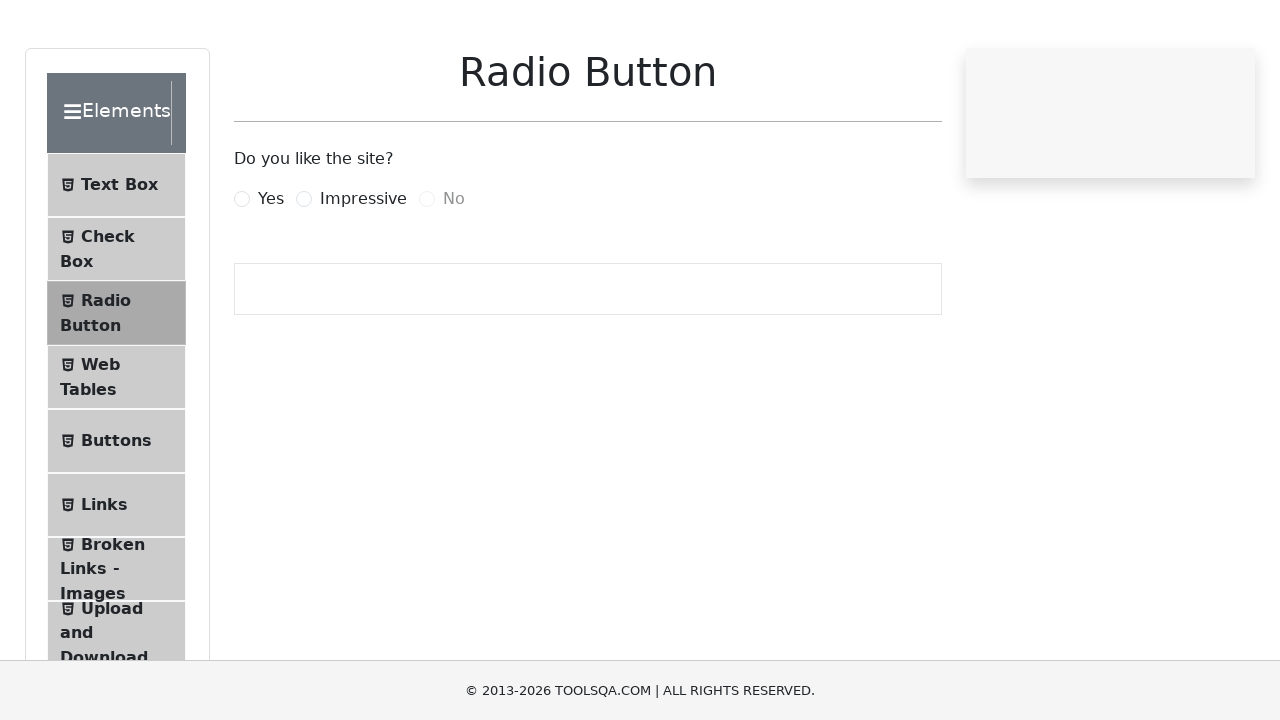

Clicked the Impressive radio button option at (363, 275) on [for='impressiveRadio']
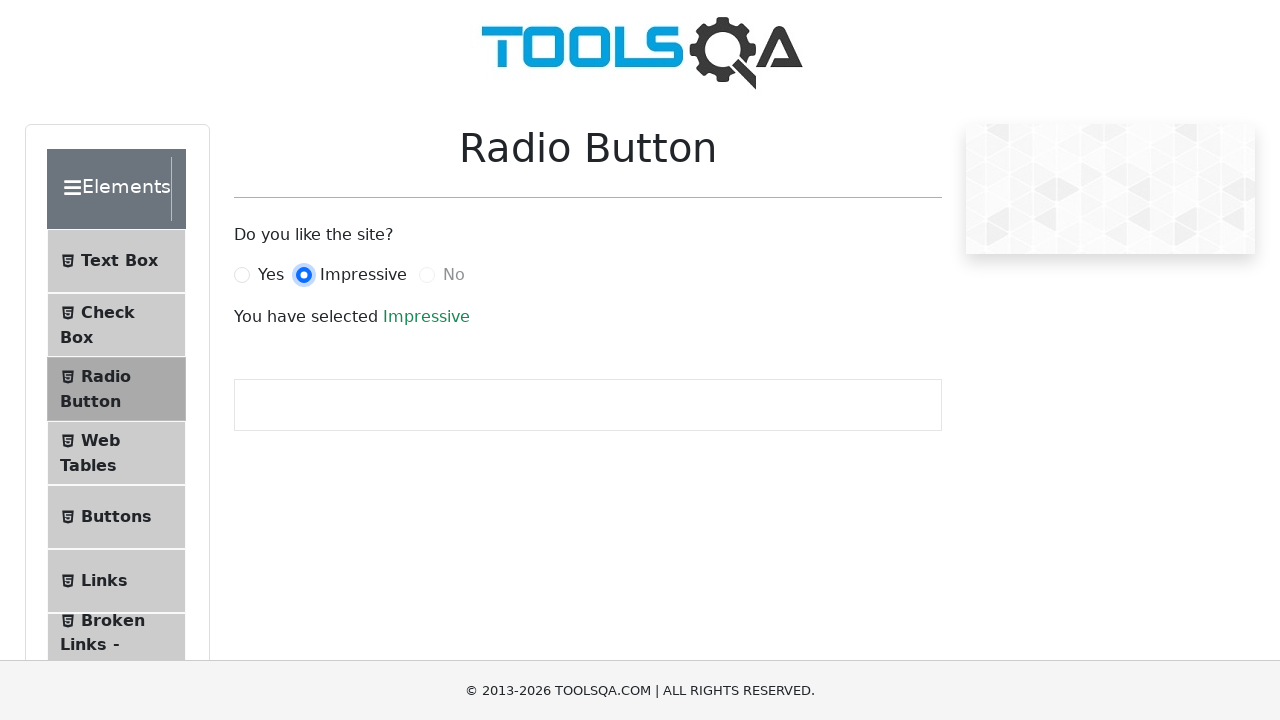

Success text is now visible, confirming radio button selection
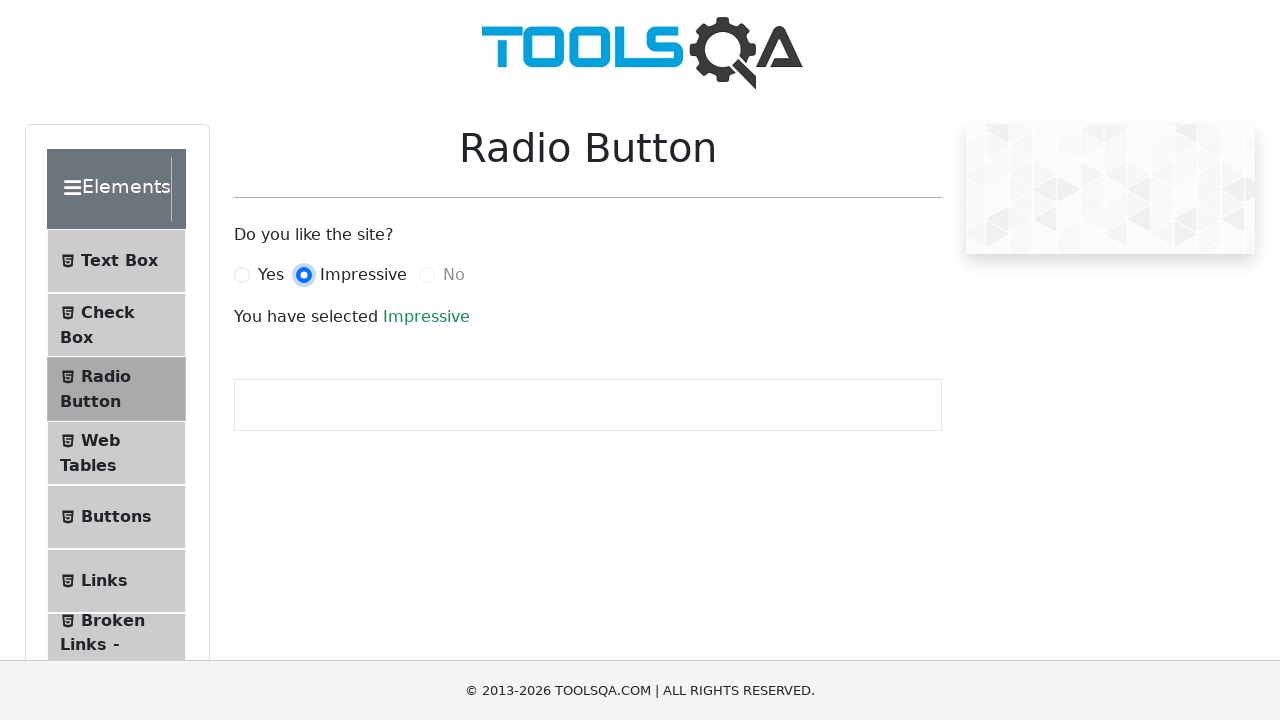

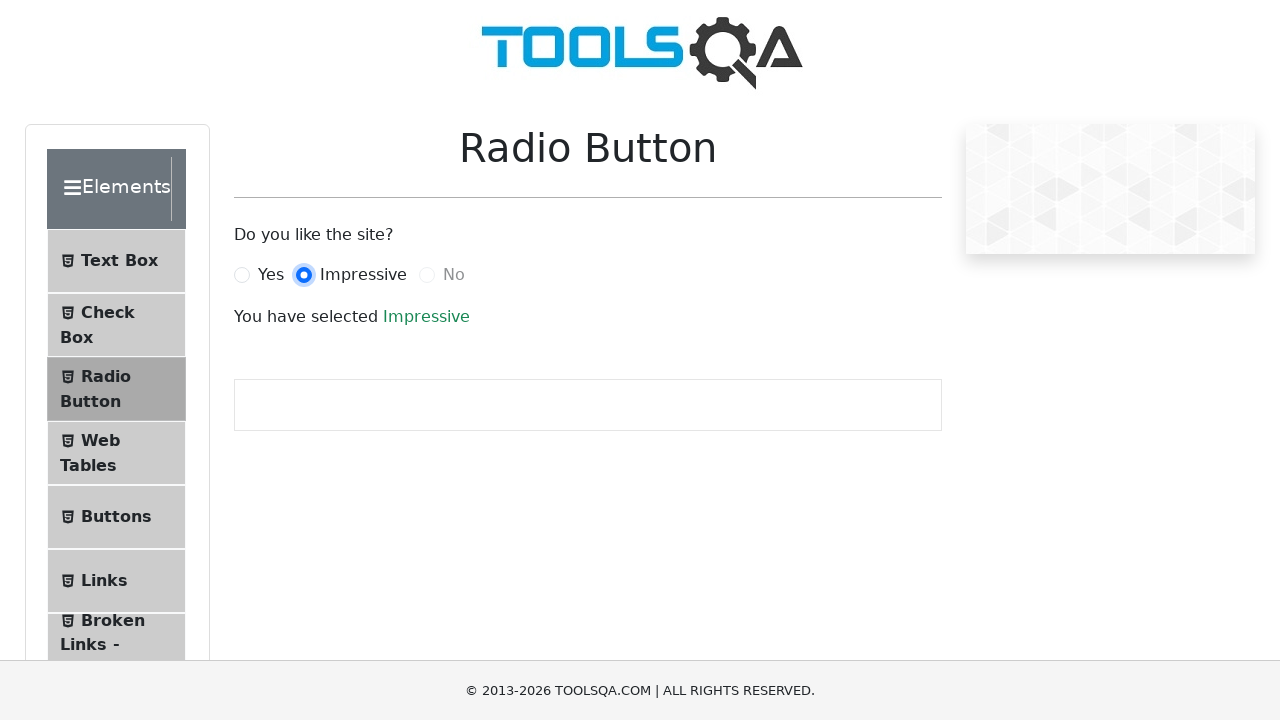